Tests a relief maps application by navigating through various map coordinates/zoom levels via URL hash parameters, then clicking on the map canvas at a specific position.

Starting URL: https://app.reliefmaps.io/

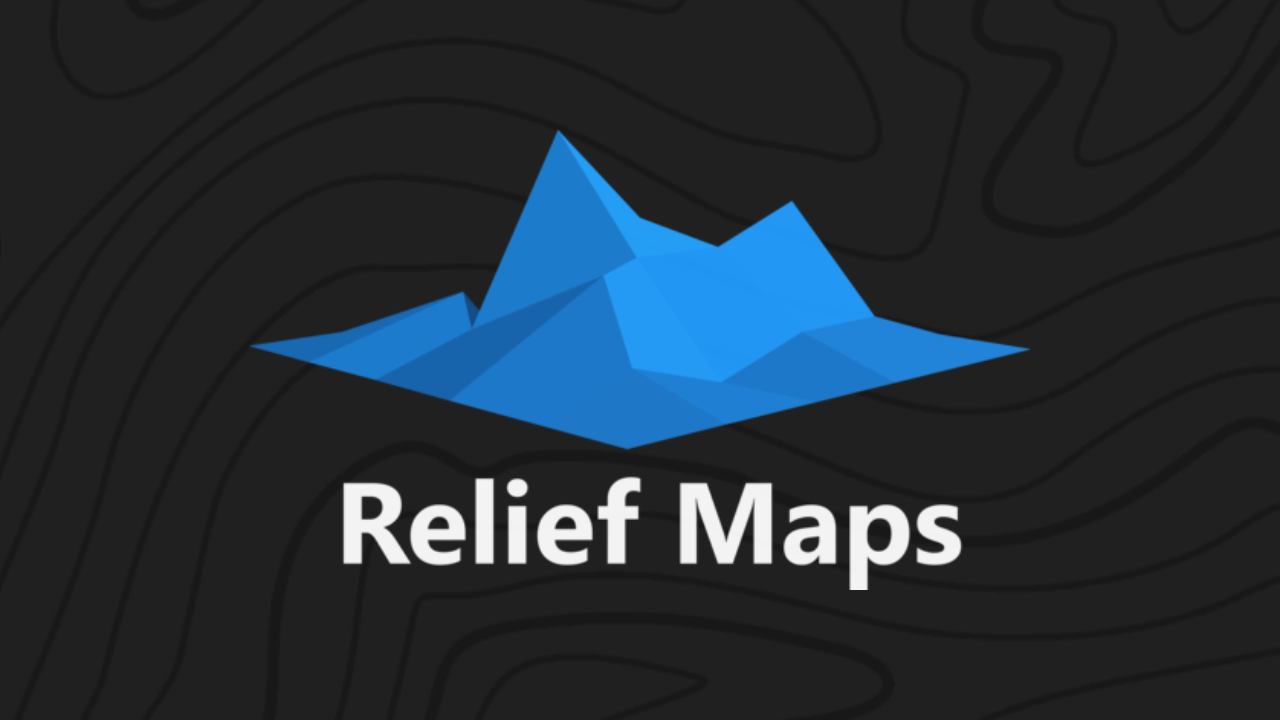

Navigated to relief maps at coordinates 46.19228,2.5 with zoom level 5500000
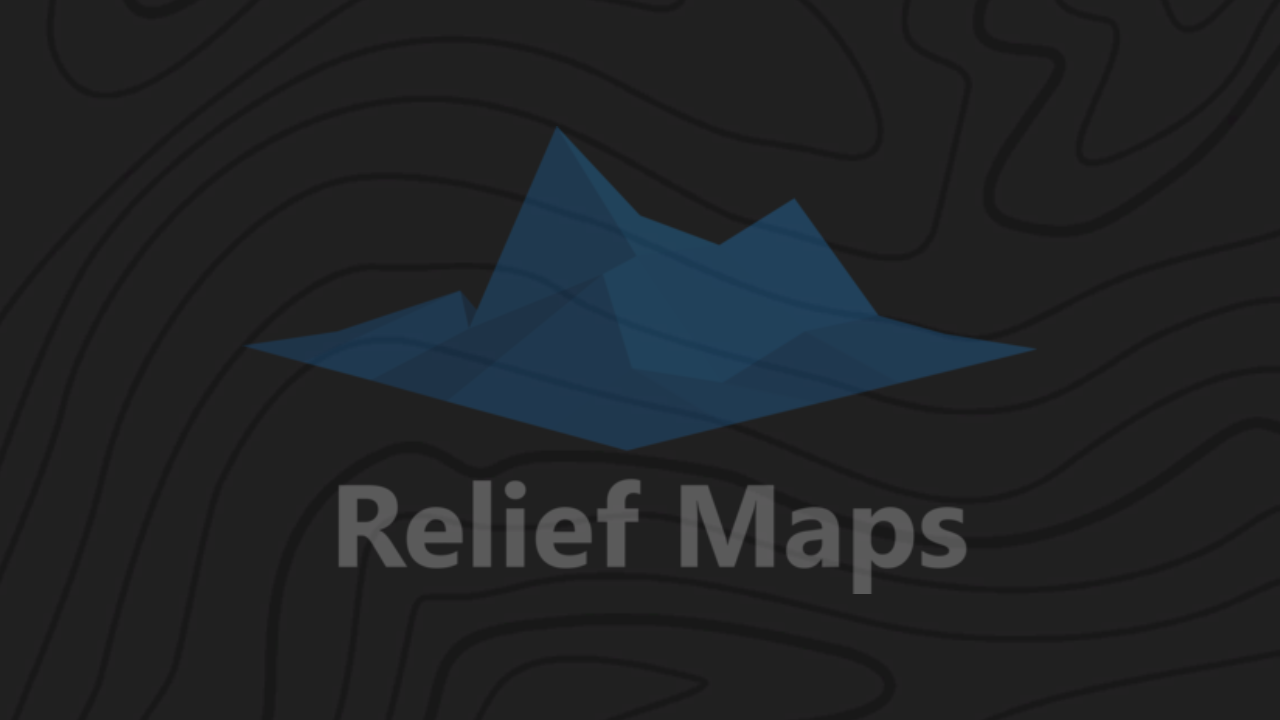

Navigated to relief maps with zoom level 6028000
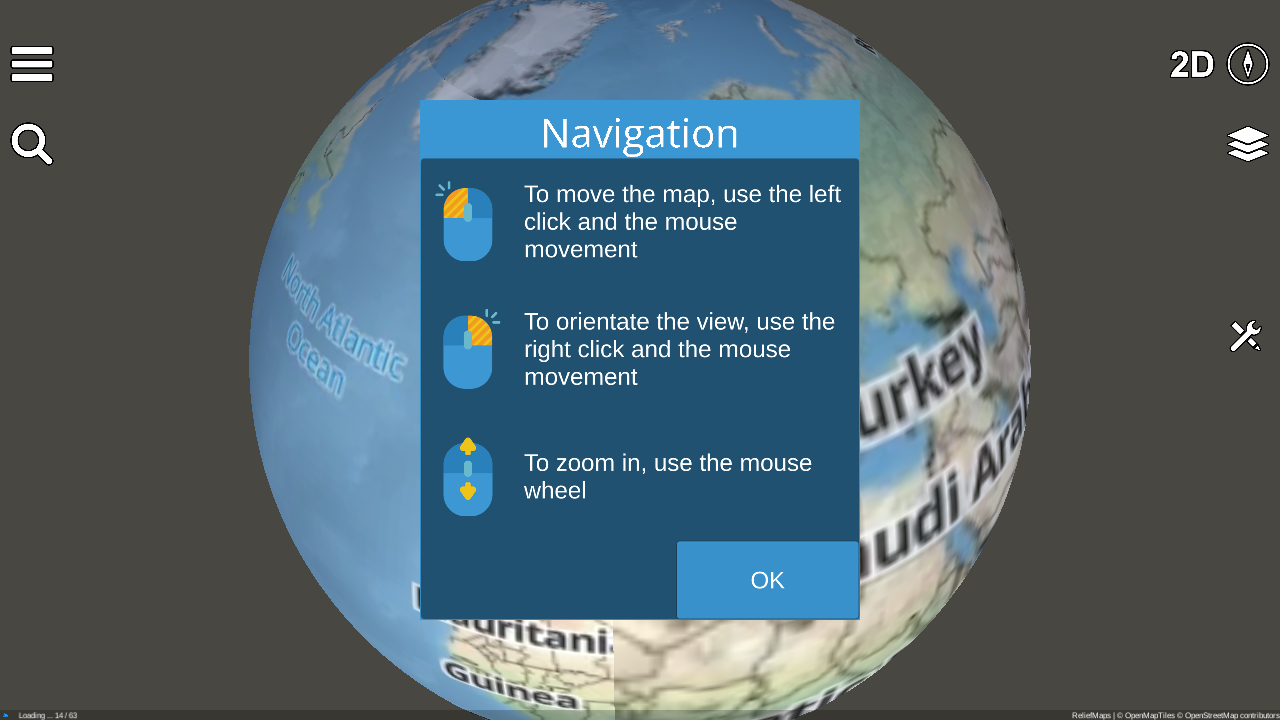

Navigated to relief maps with zoom level 6606688
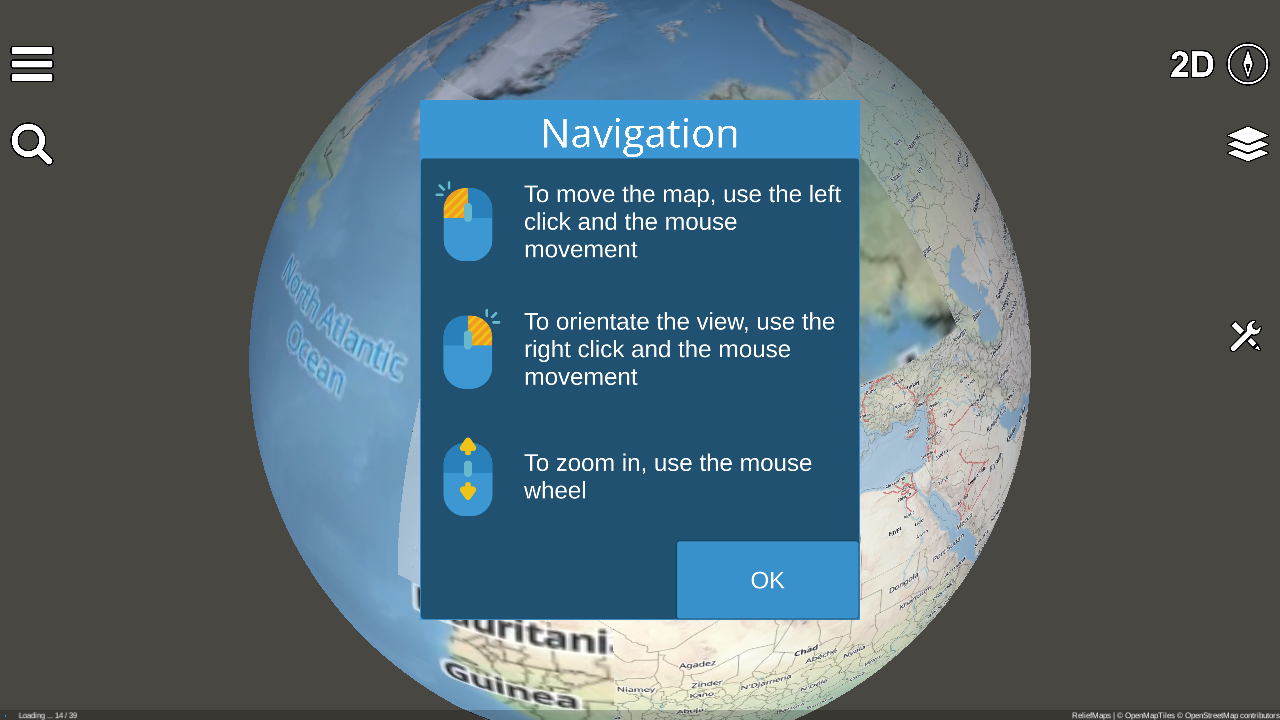

Navigated to relief maps with zoom level 7240930
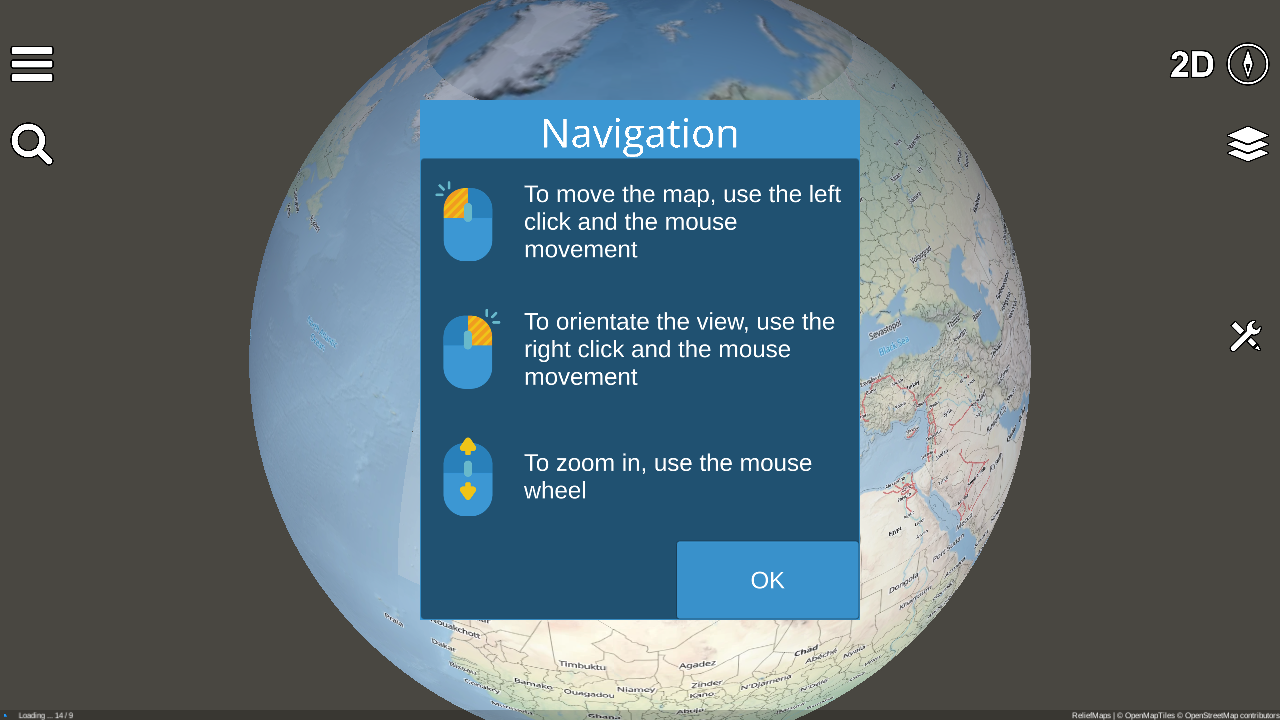

Navigated to relief maps with zoom level 7936060
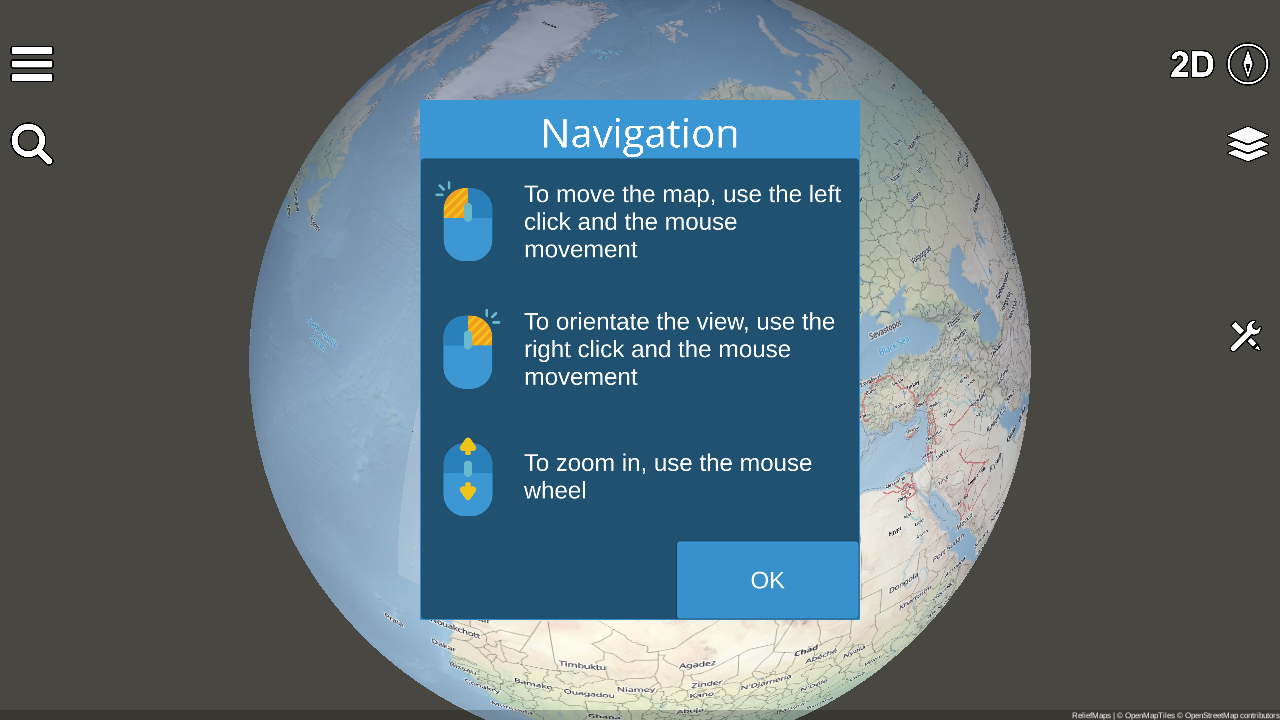

Navigated to relief maps with zoom level 8000000
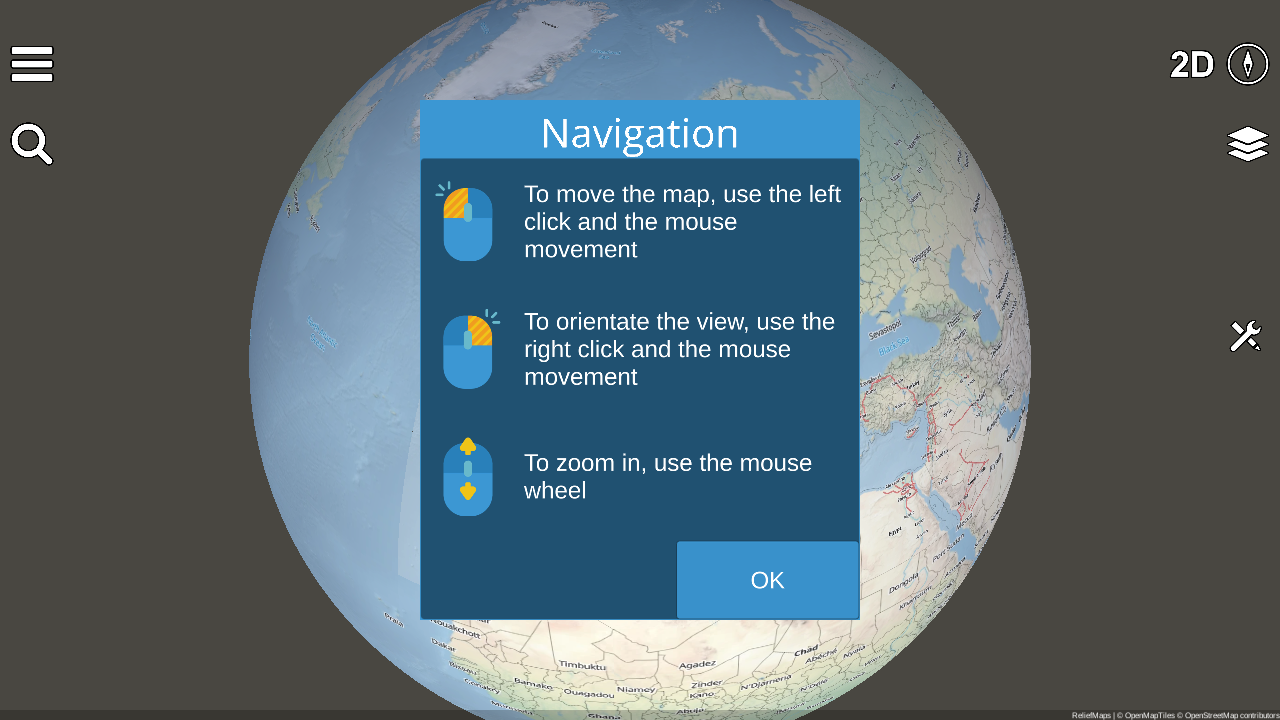

Navigated to relief maps with zoom level 7232000
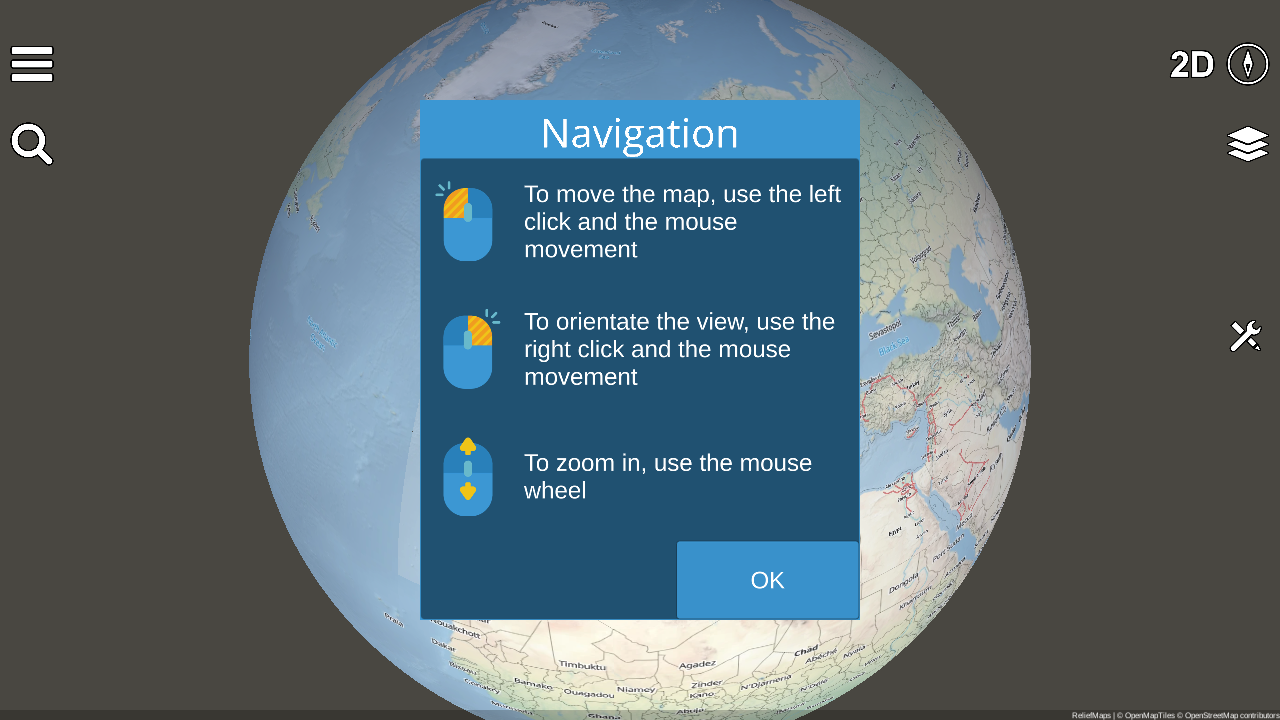

Navigated to relief maps with zoom level 6537728
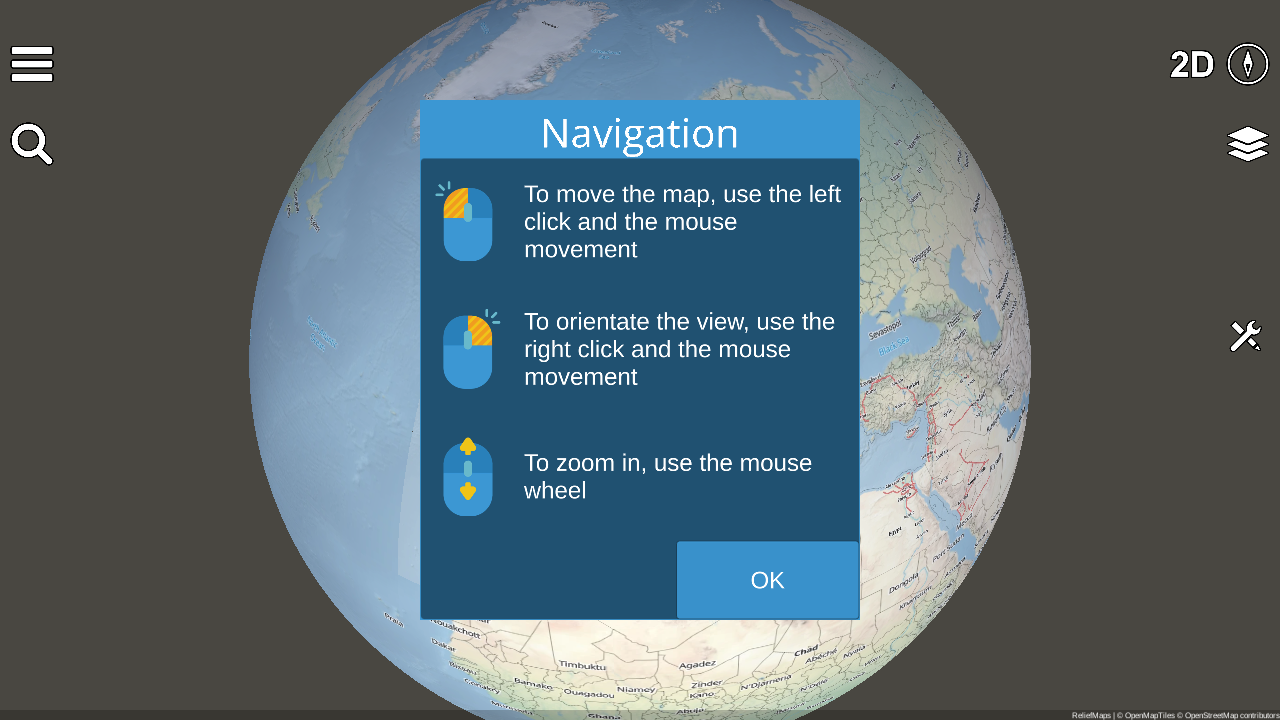

Navigated to relief maps with zoom level 5910106
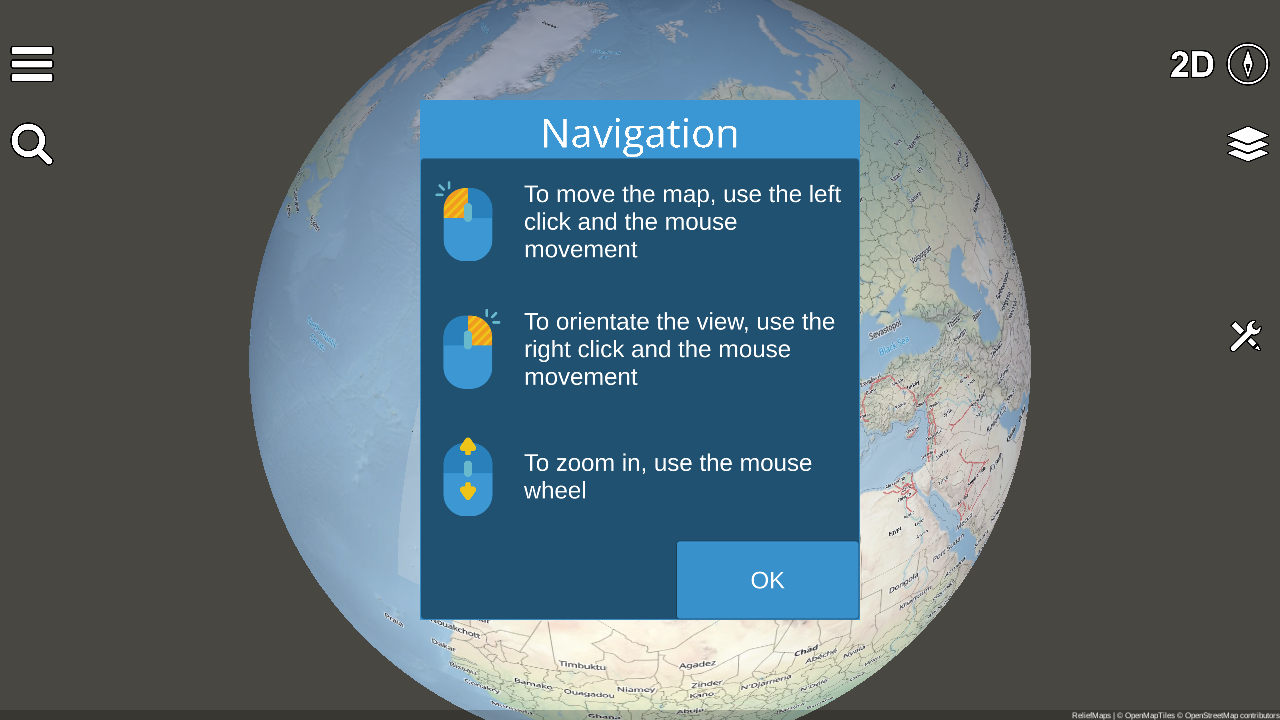

Navigated to relief maps with zoom level 6477476
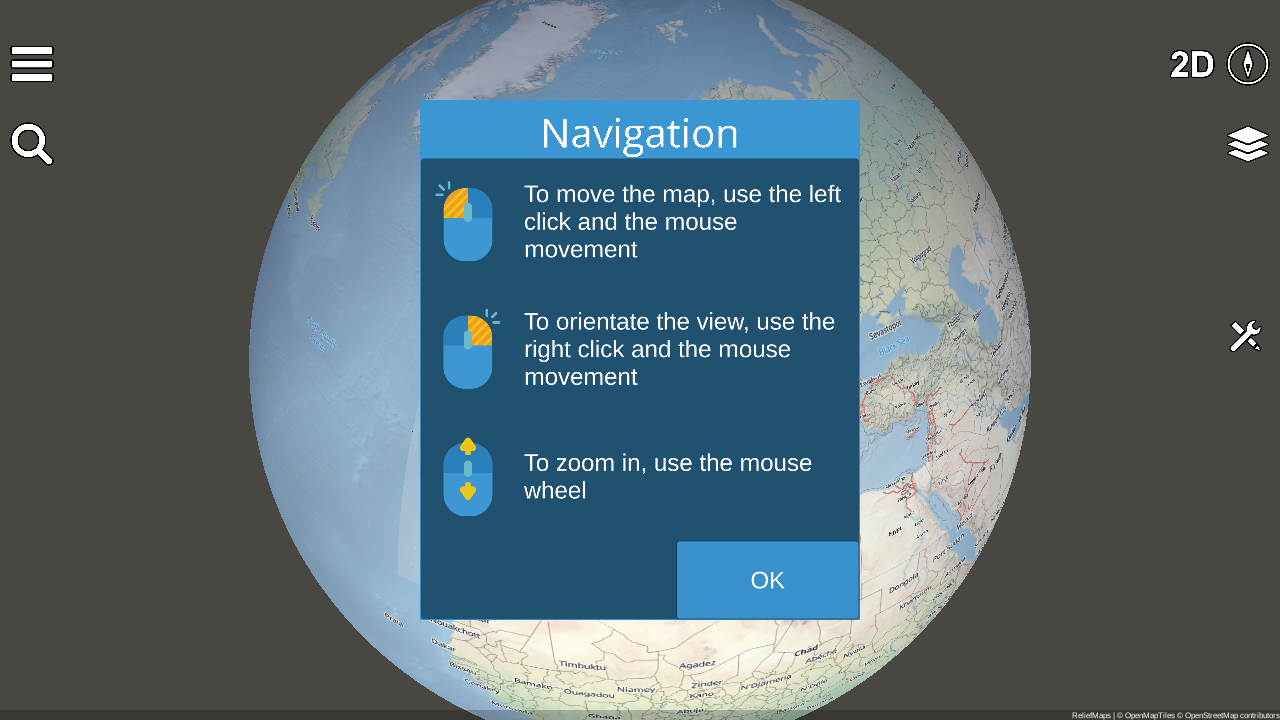

Navigated to relief maps with zoom level 7099314
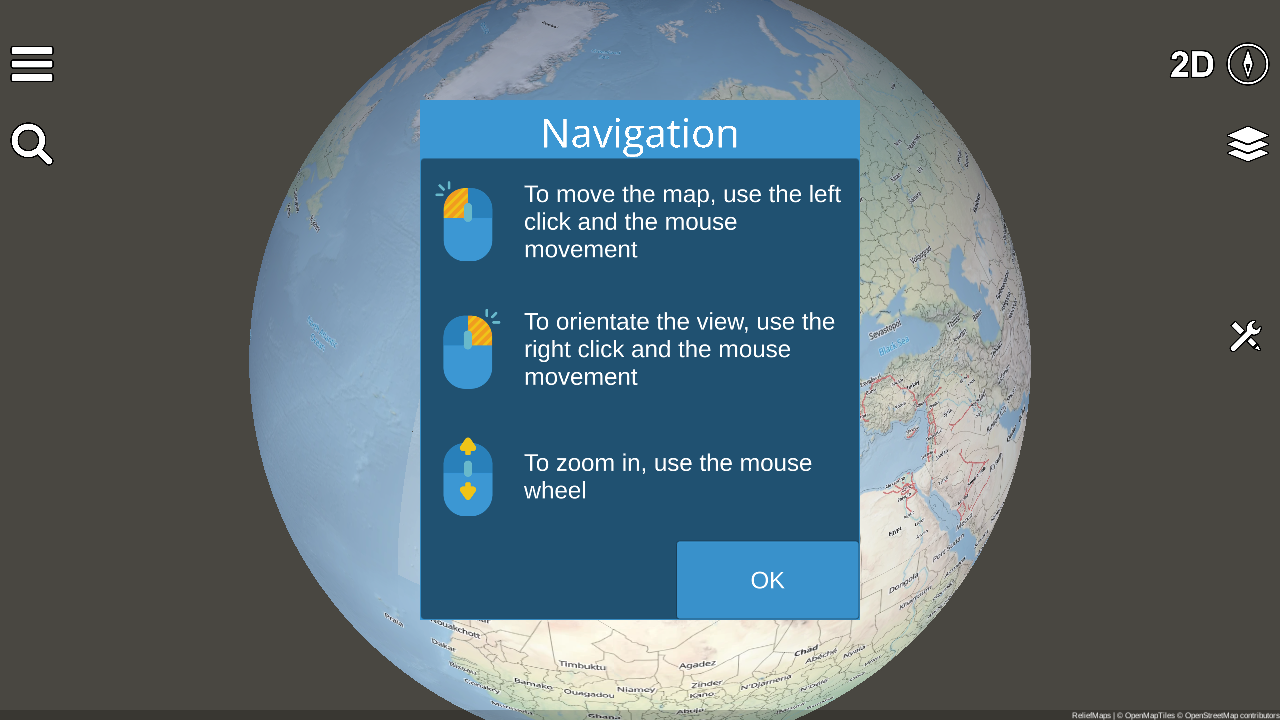

Navigated to relief maps with zoom level 7780848
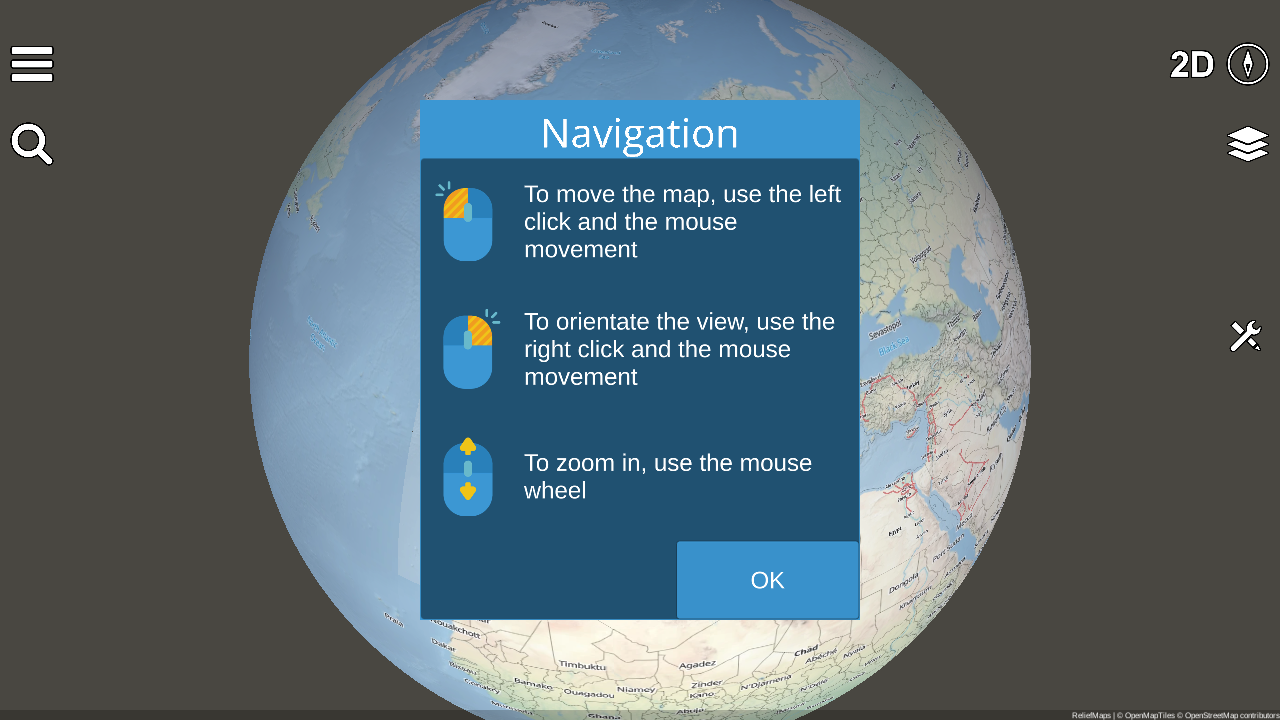

Navigated to relief maps with zoom level 8000000
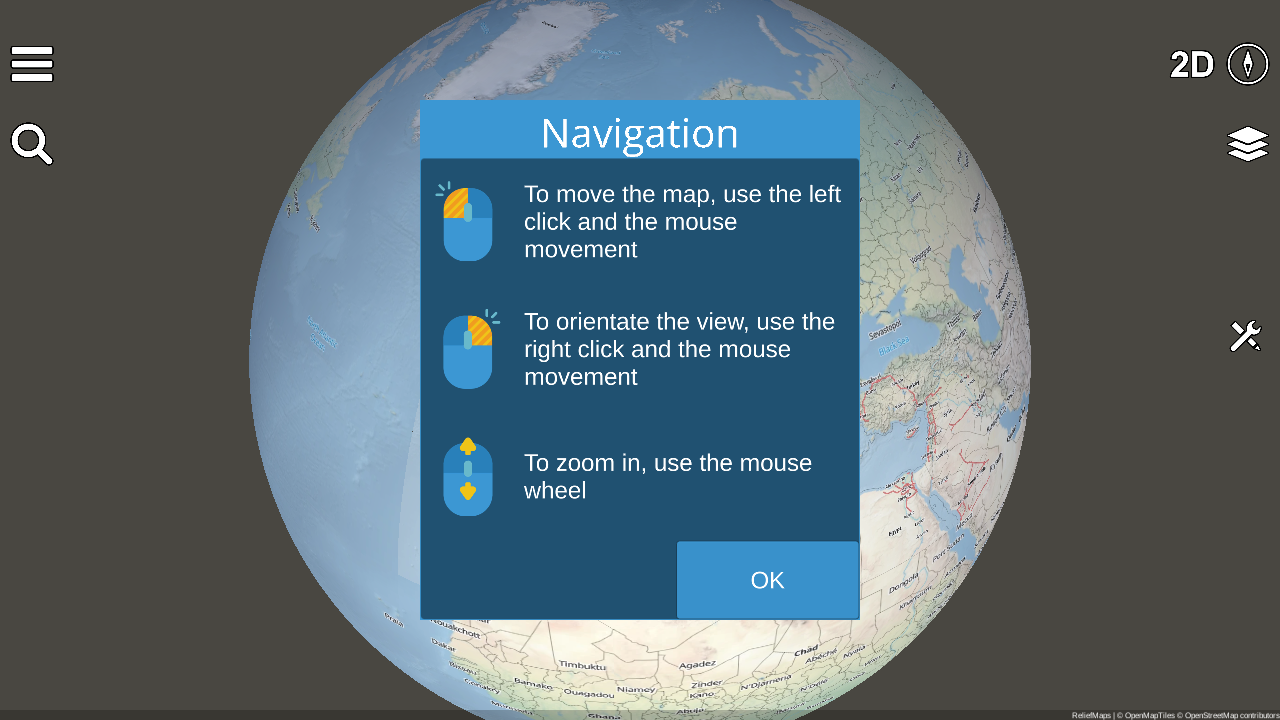

Navigated to relief maps with zoom level 7232000
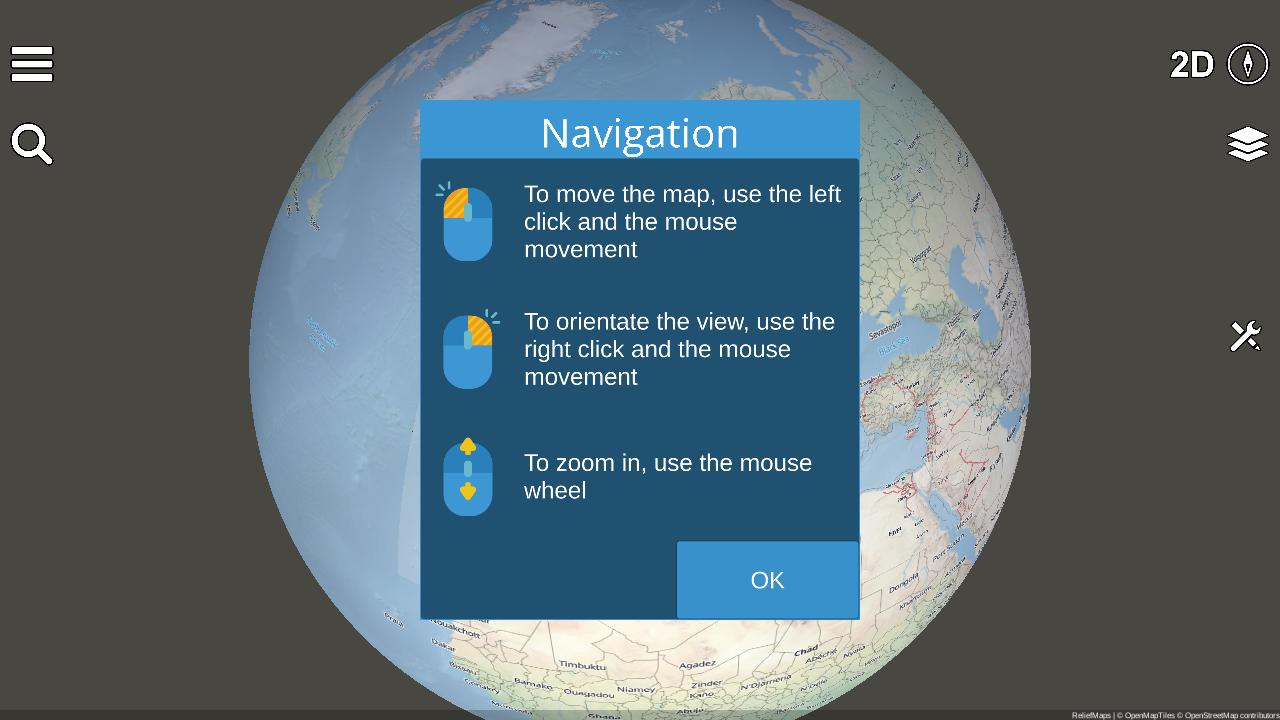

Navigated to relief maps with zoom level 6537728
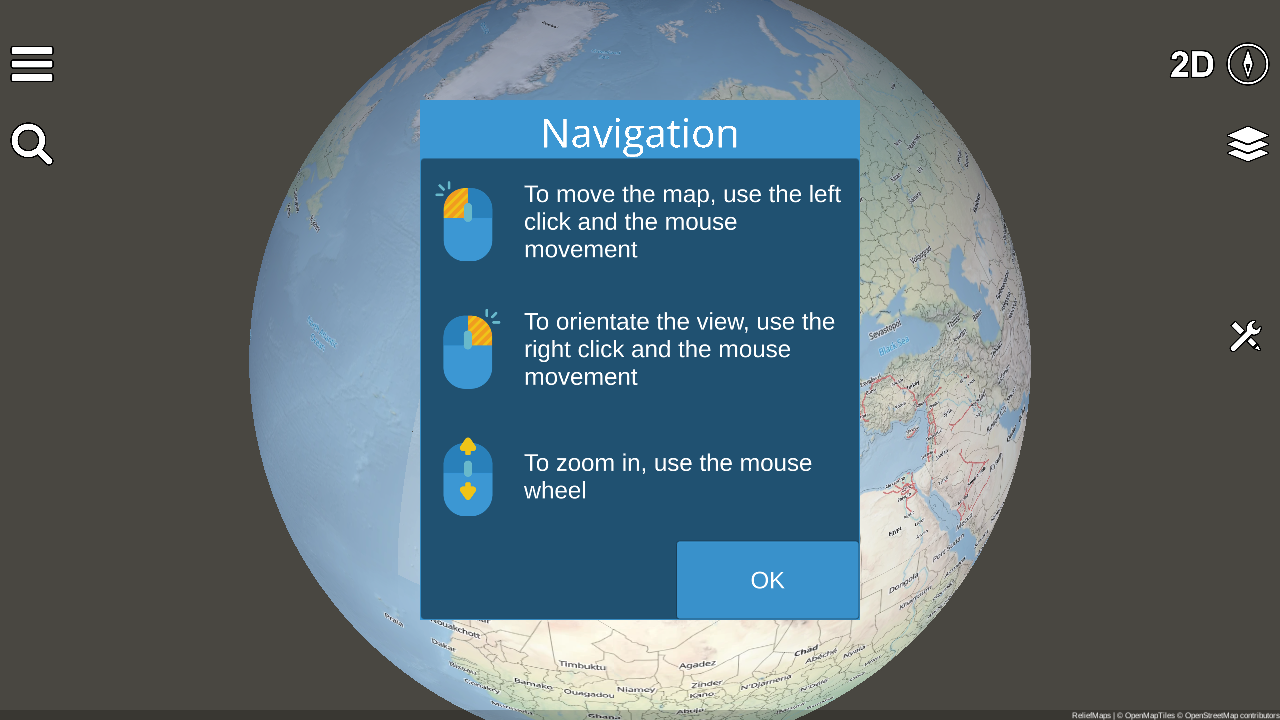

Navigated to relief maps with zoom level 5282484
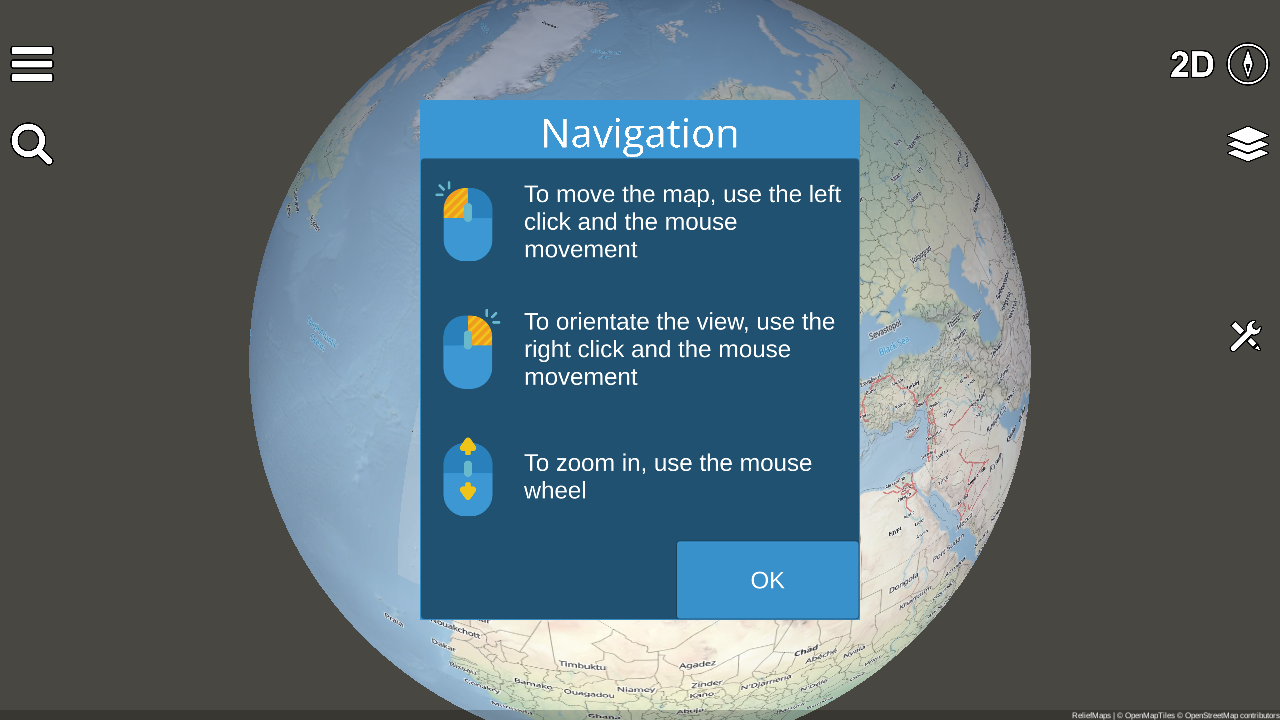

Navigated to relief maps with zoom level 5789603
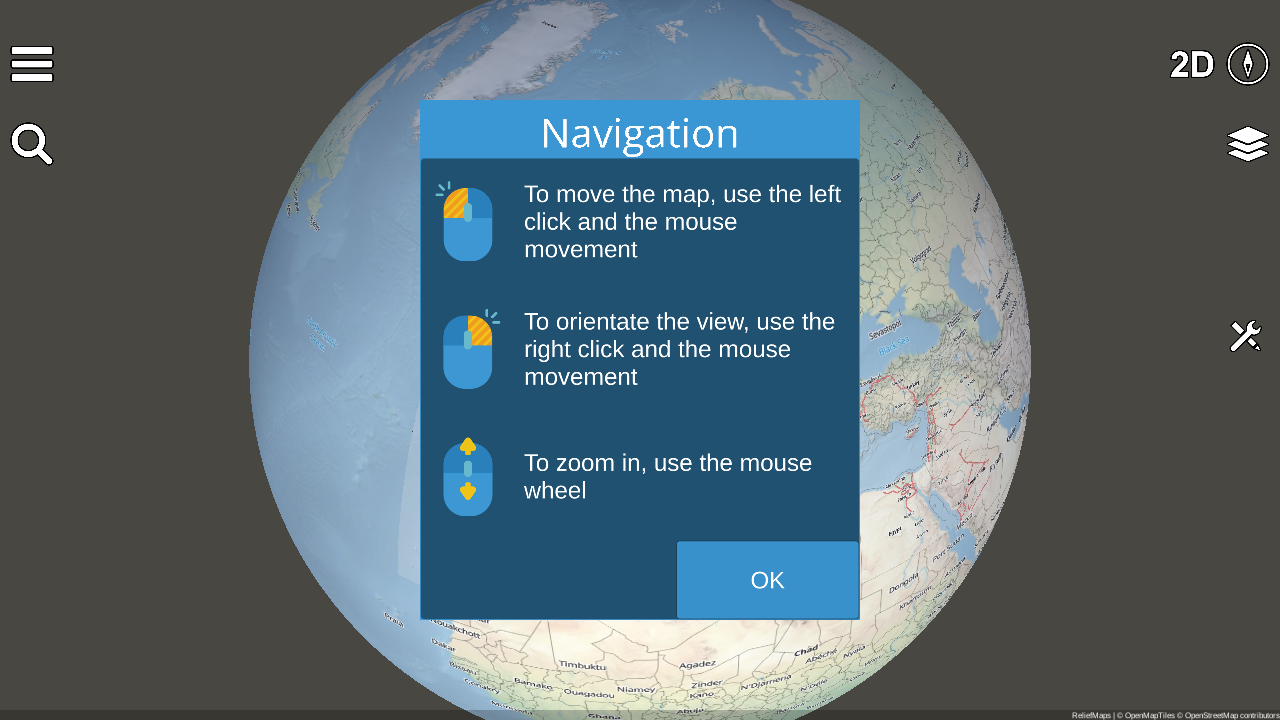

Navigated to relief maps with zoom level 6345405
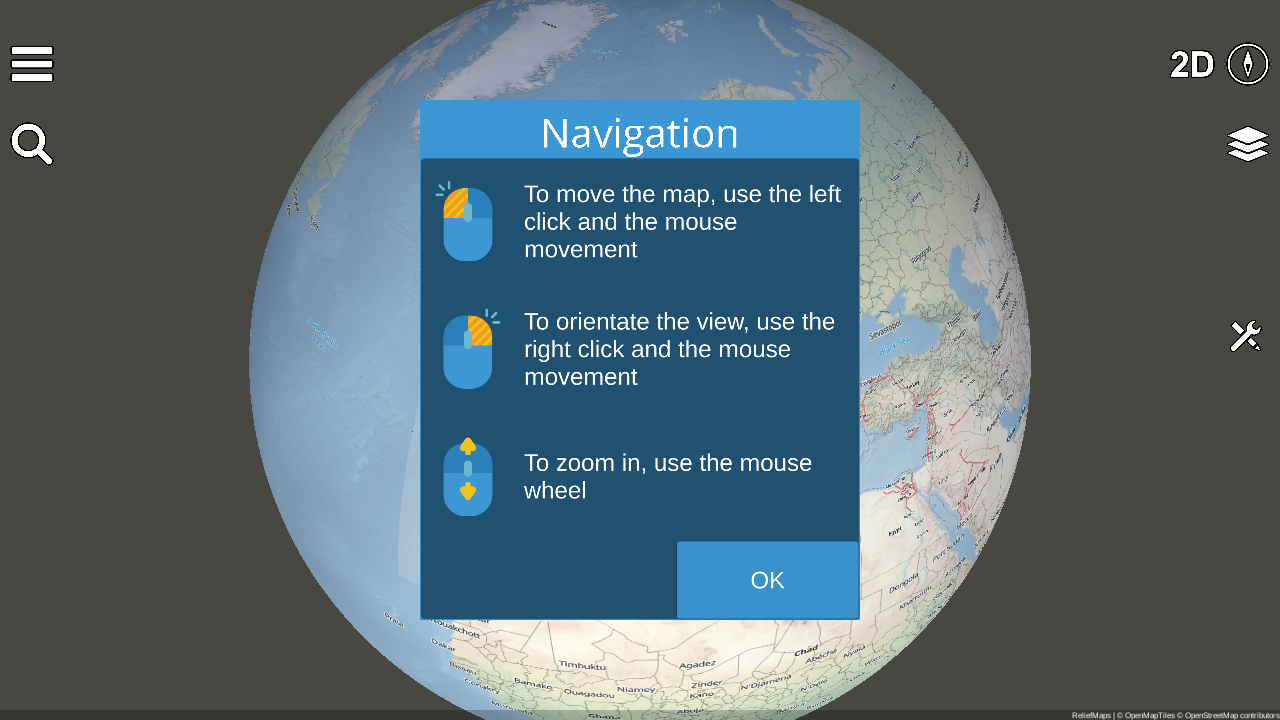

Navigated to relief maps with zoom level 5736246
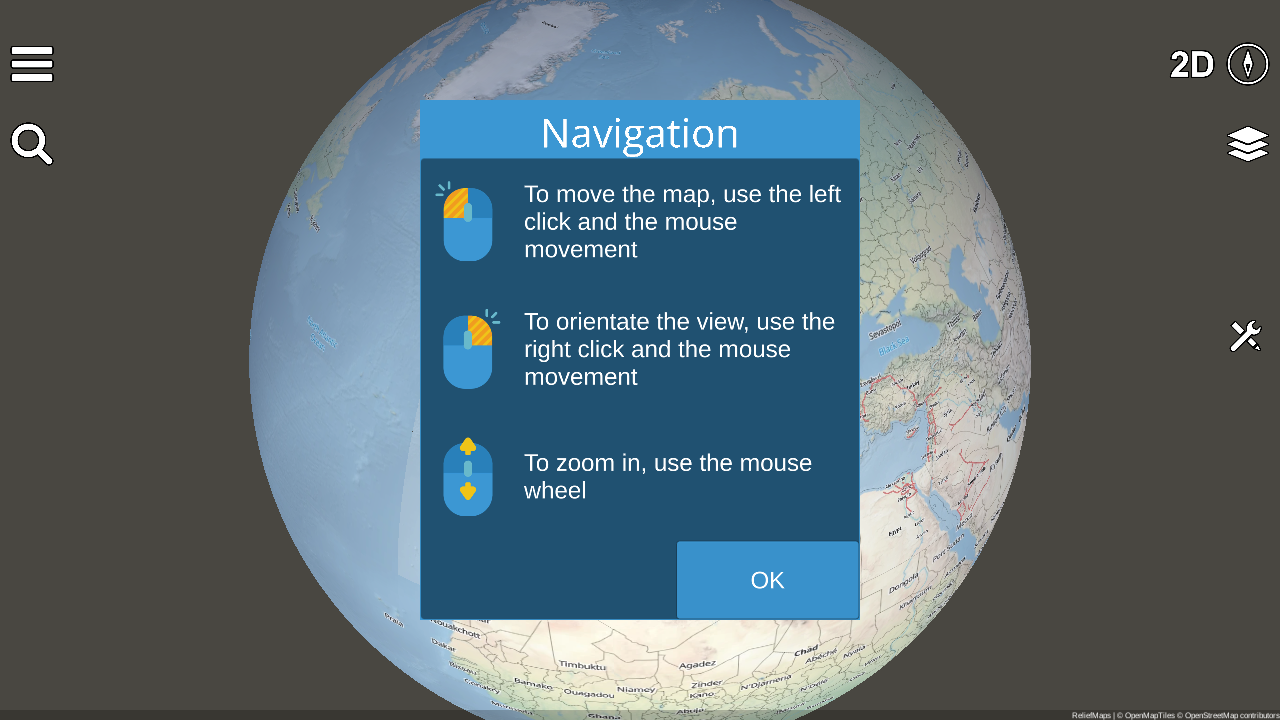

Navigated to relief maps with zoom level 5185566
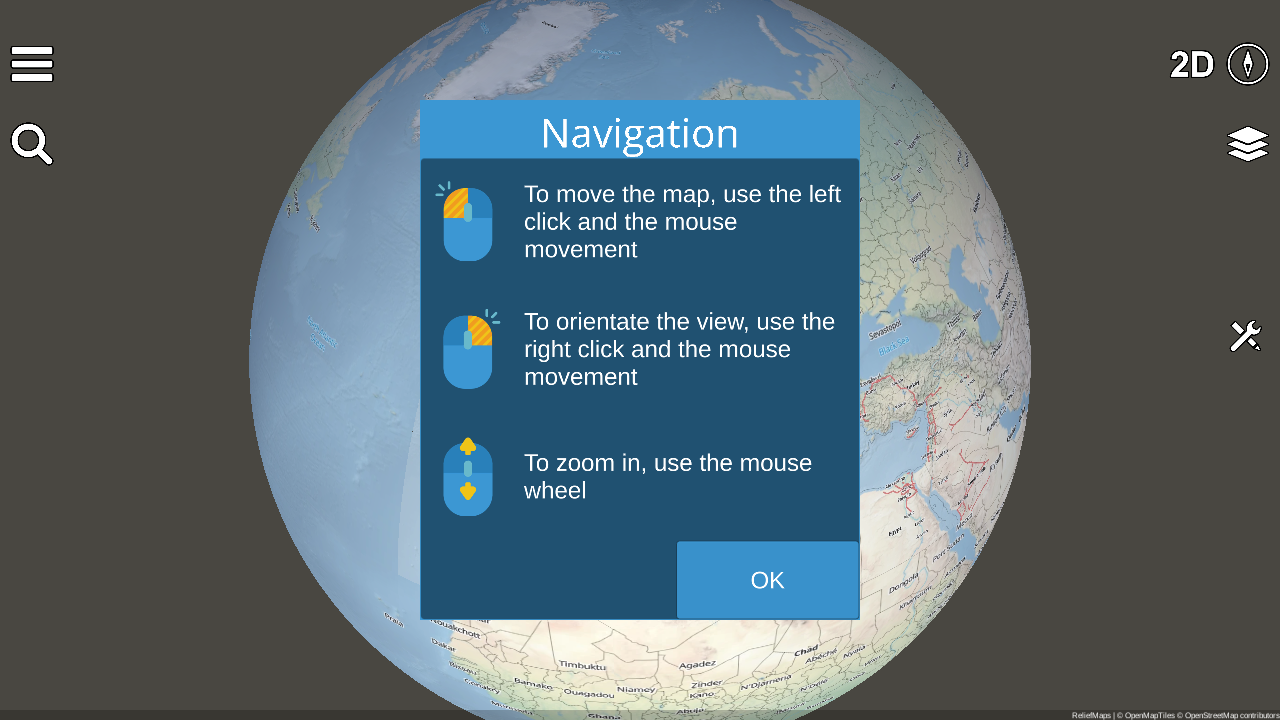

Navigated to relief maps with zoom level 4687752
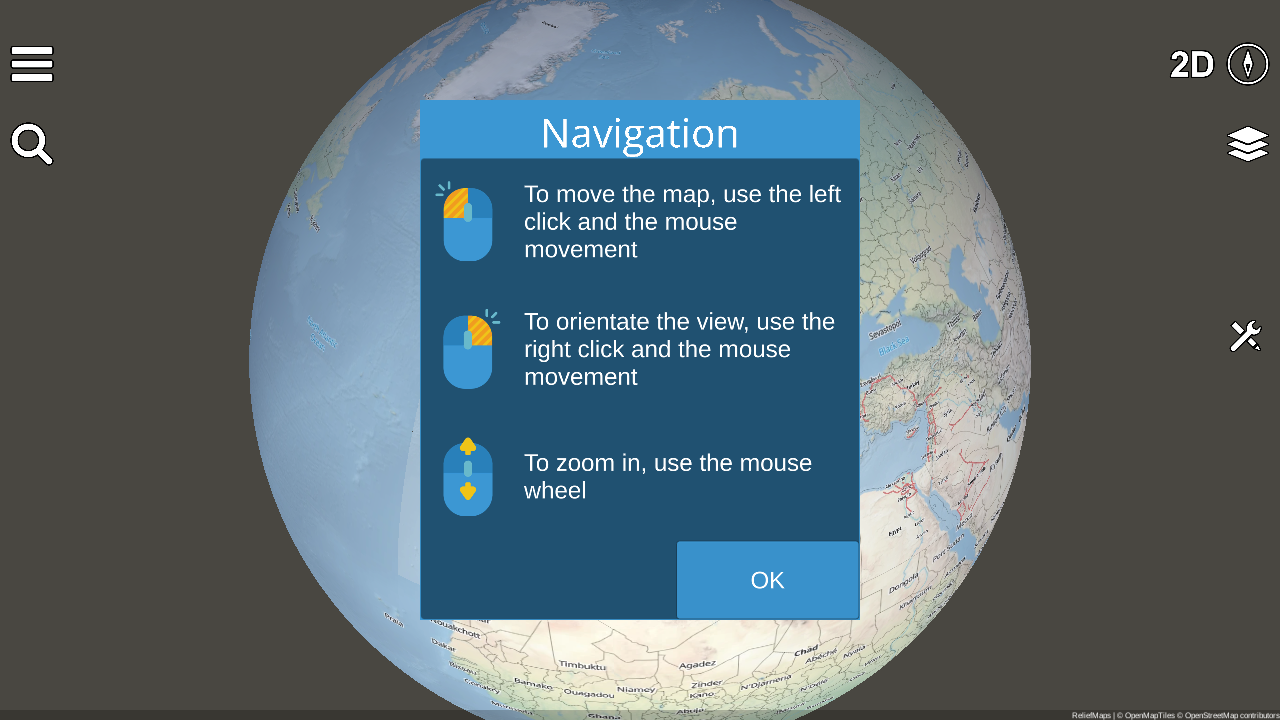

Clicked on map canvas at position (771, 578) at (771, 578) on #unity-canvas
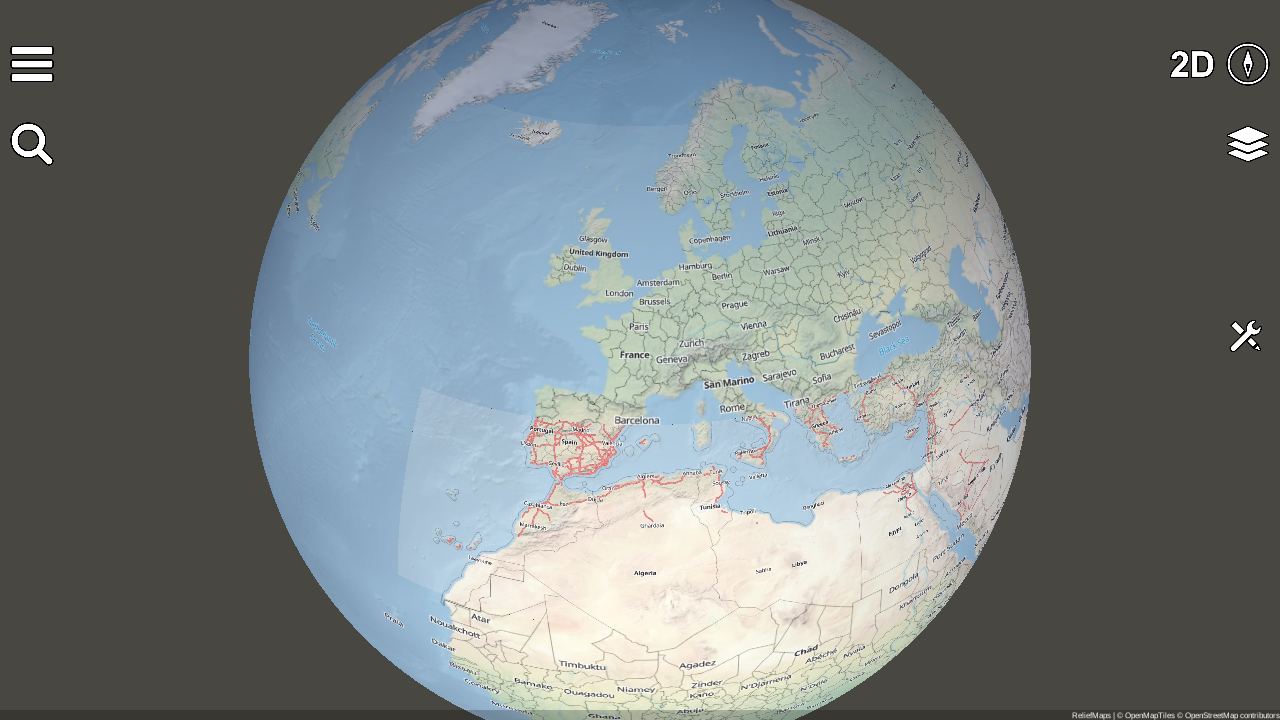

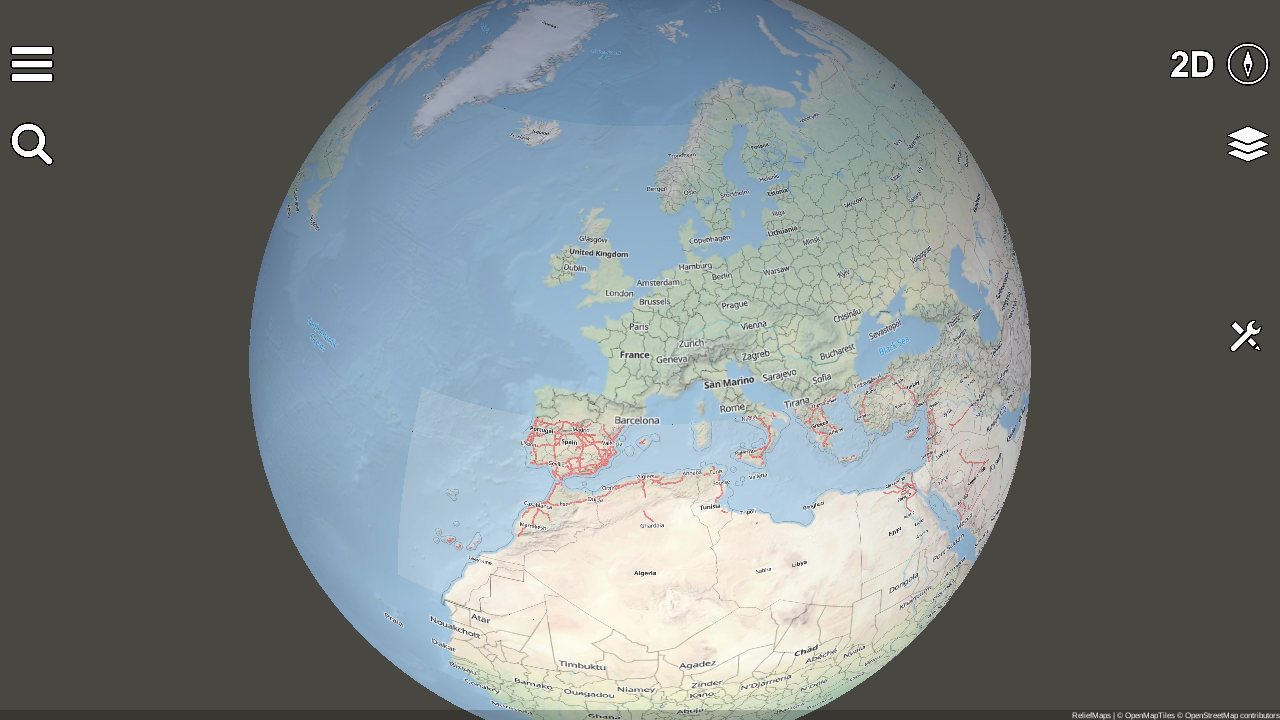